Tests that the OrangeHRM login page loads correctly by verifying the page title matches expected value using soft assertions.

Starting URL: https://opensource-demo.orangehrmlive.com/web/index.php/auth/login

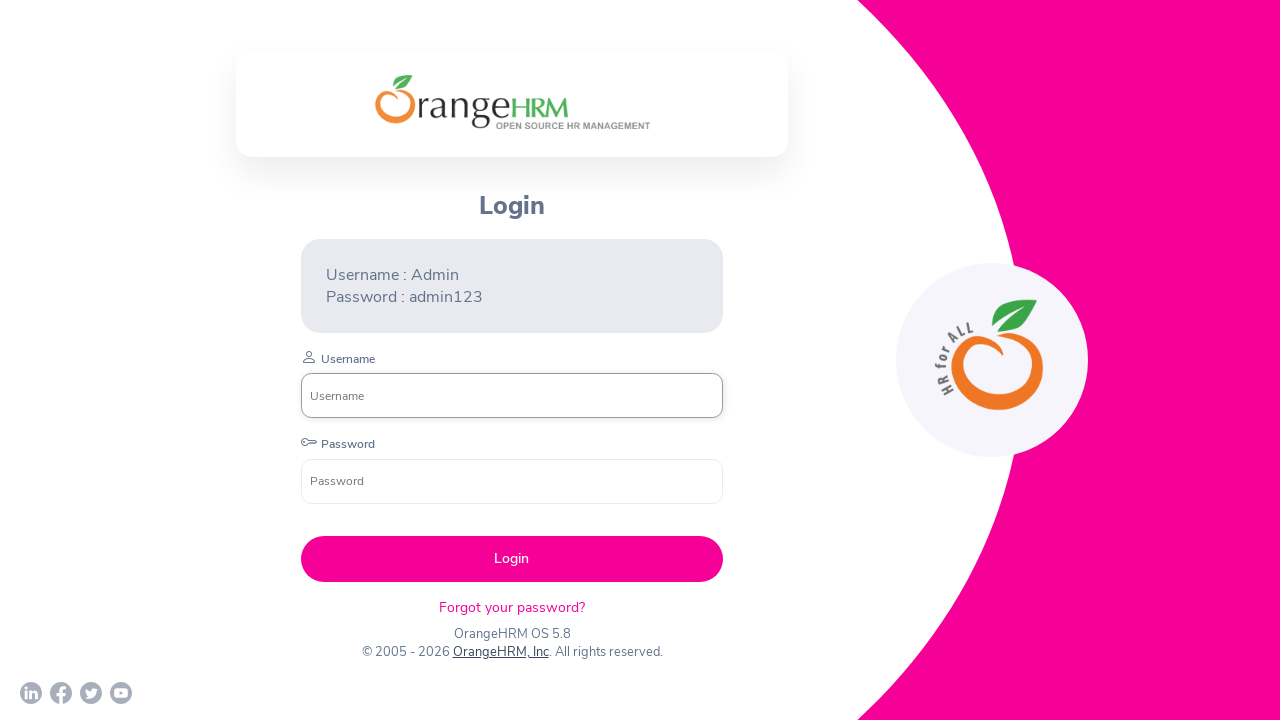

Waited for page to load - DOM content loaded
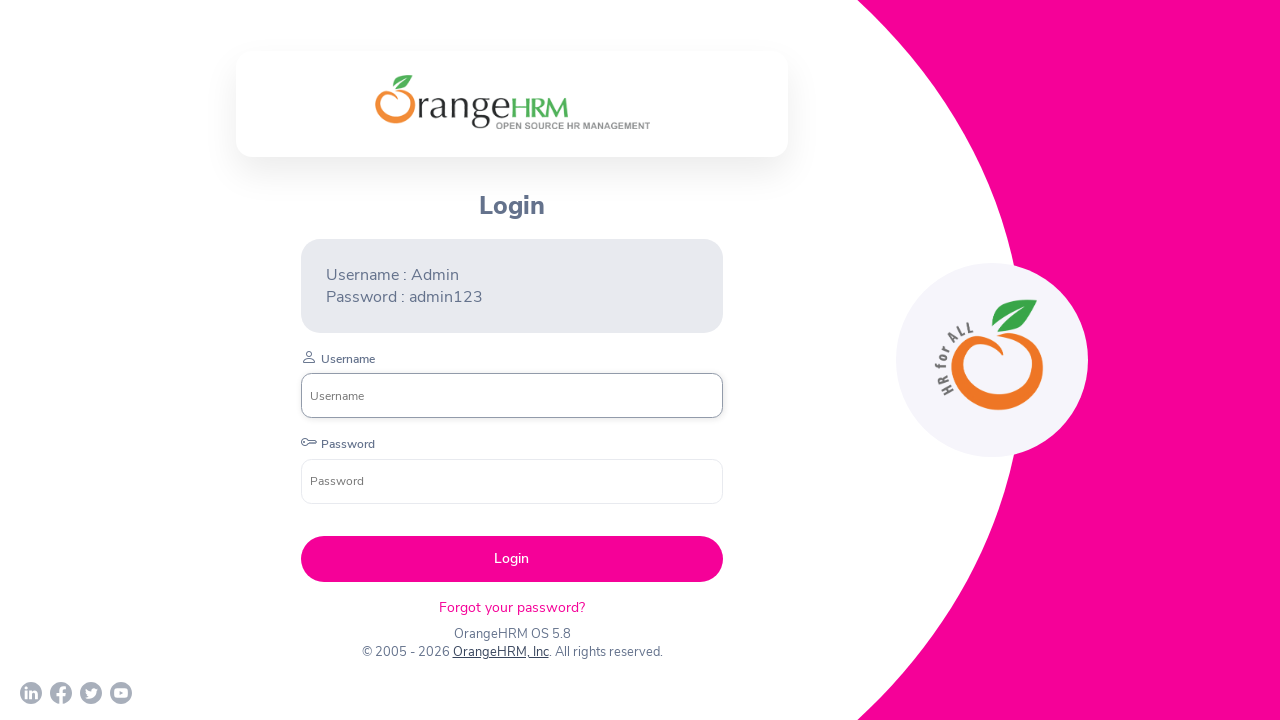

Retrieved page title
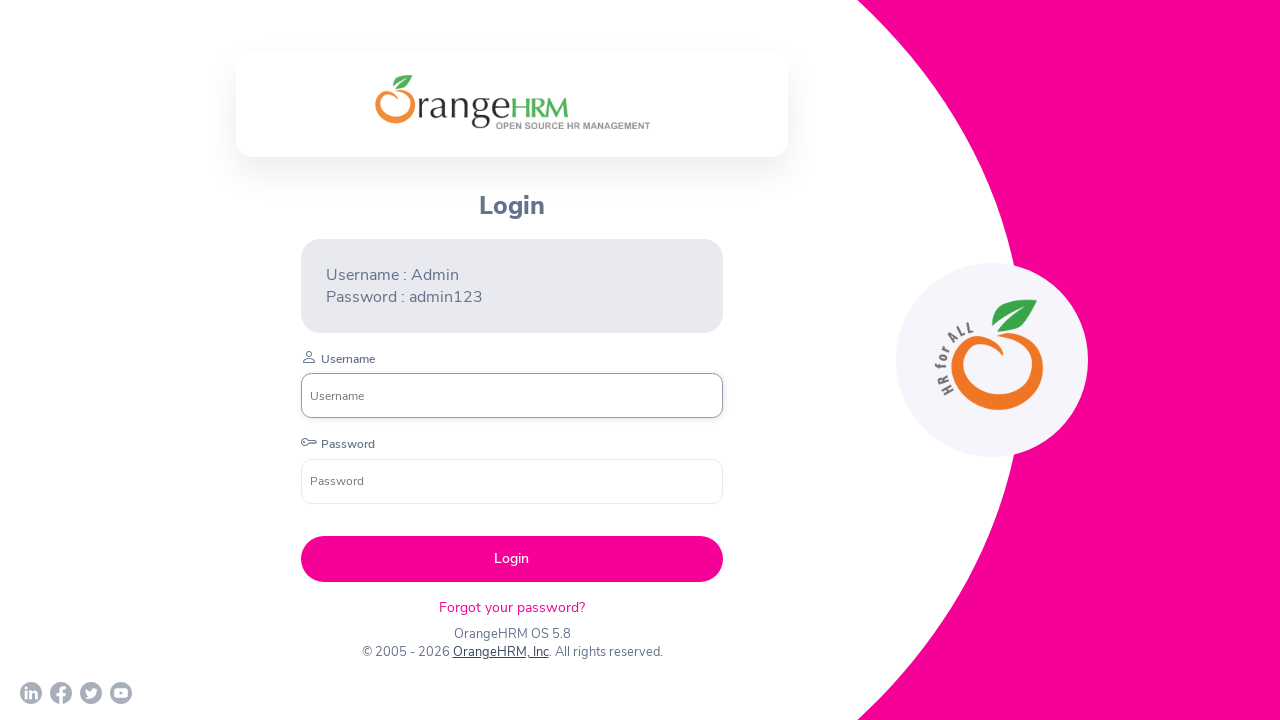

Set expected title to 'OrangeHRM'
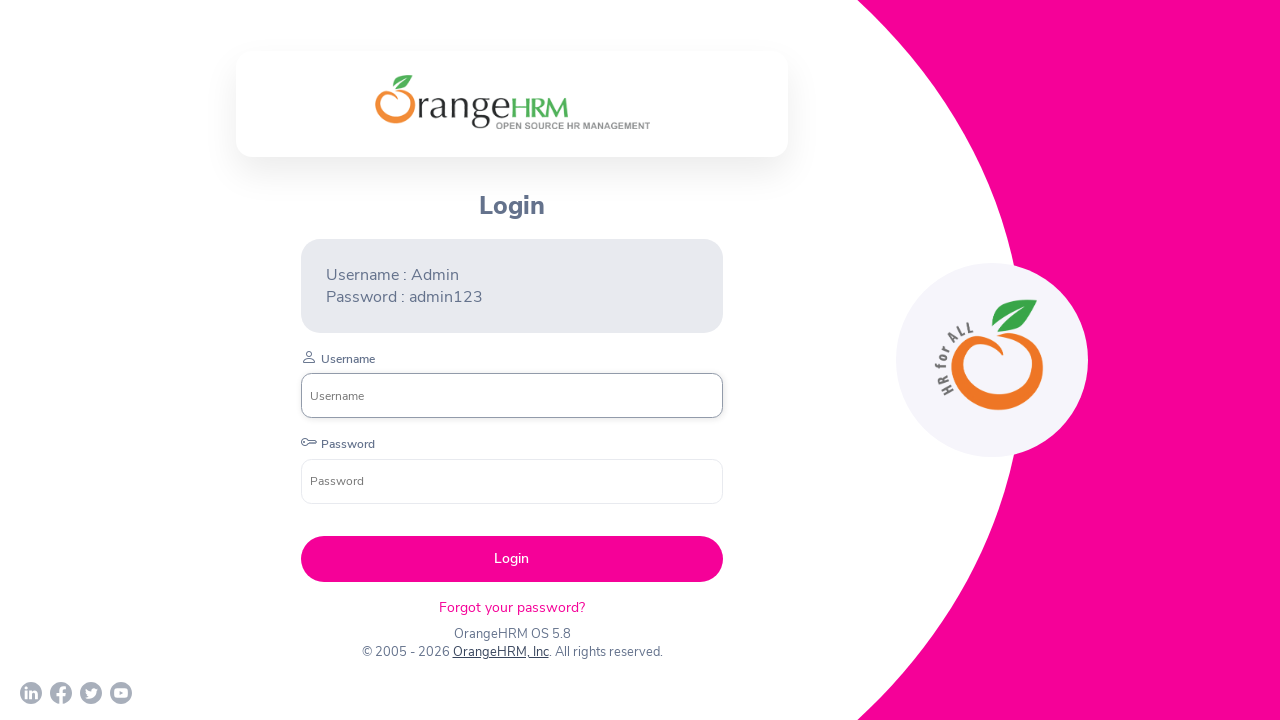

Verified page title - Expected: 'OrangeHRM', Actual: 'OrangeHRM'
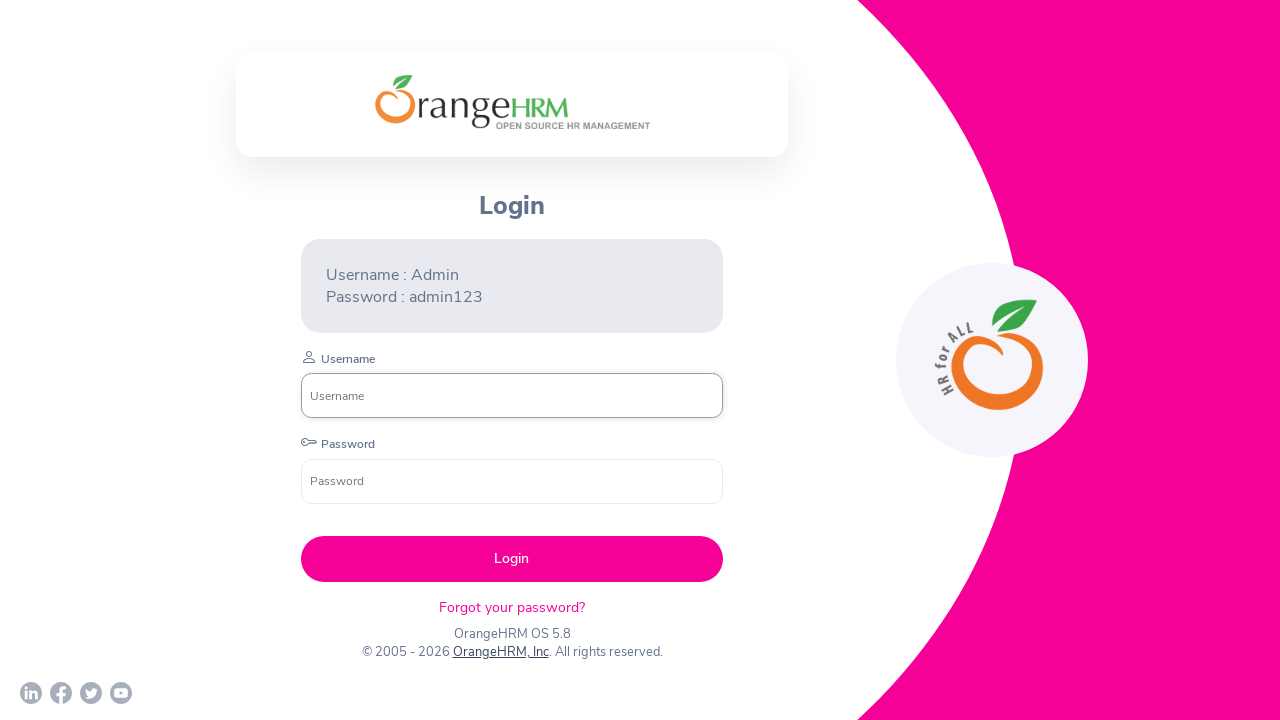

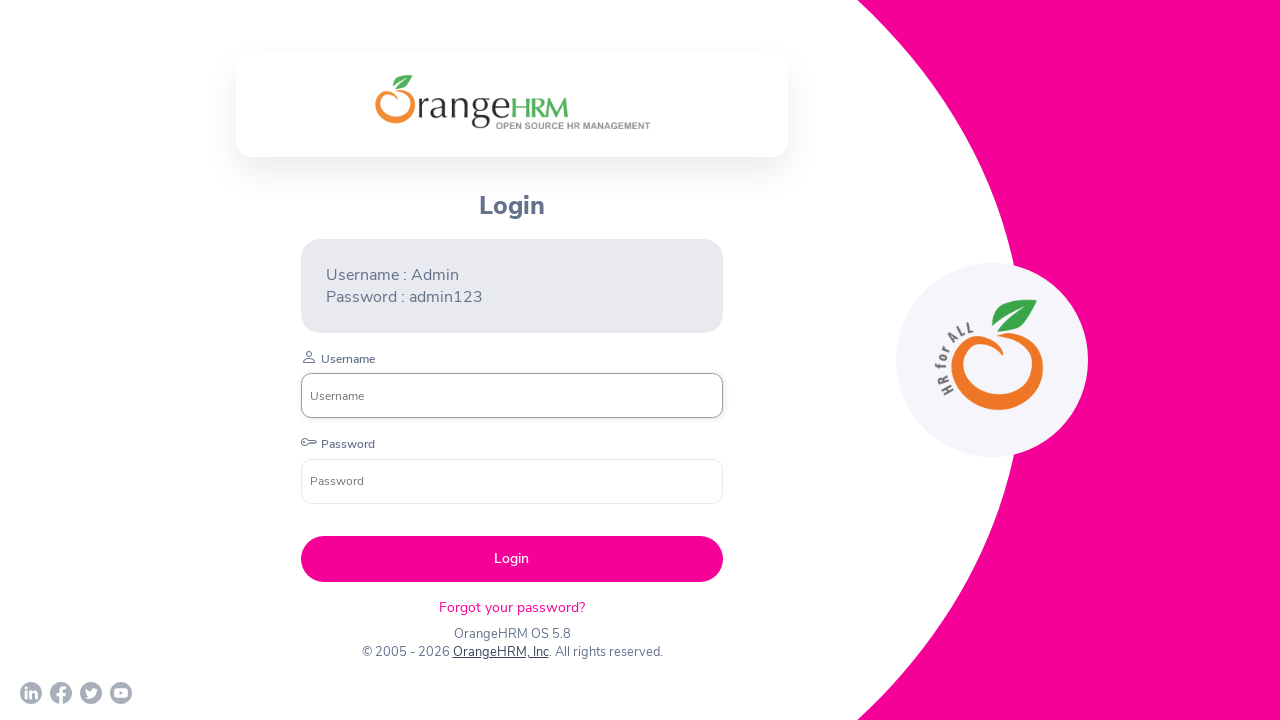